Tests prompt alert handling by clicking a button, entering text in the prompt, and verifying the result

Starting URL: https://demoqa.com/alerts

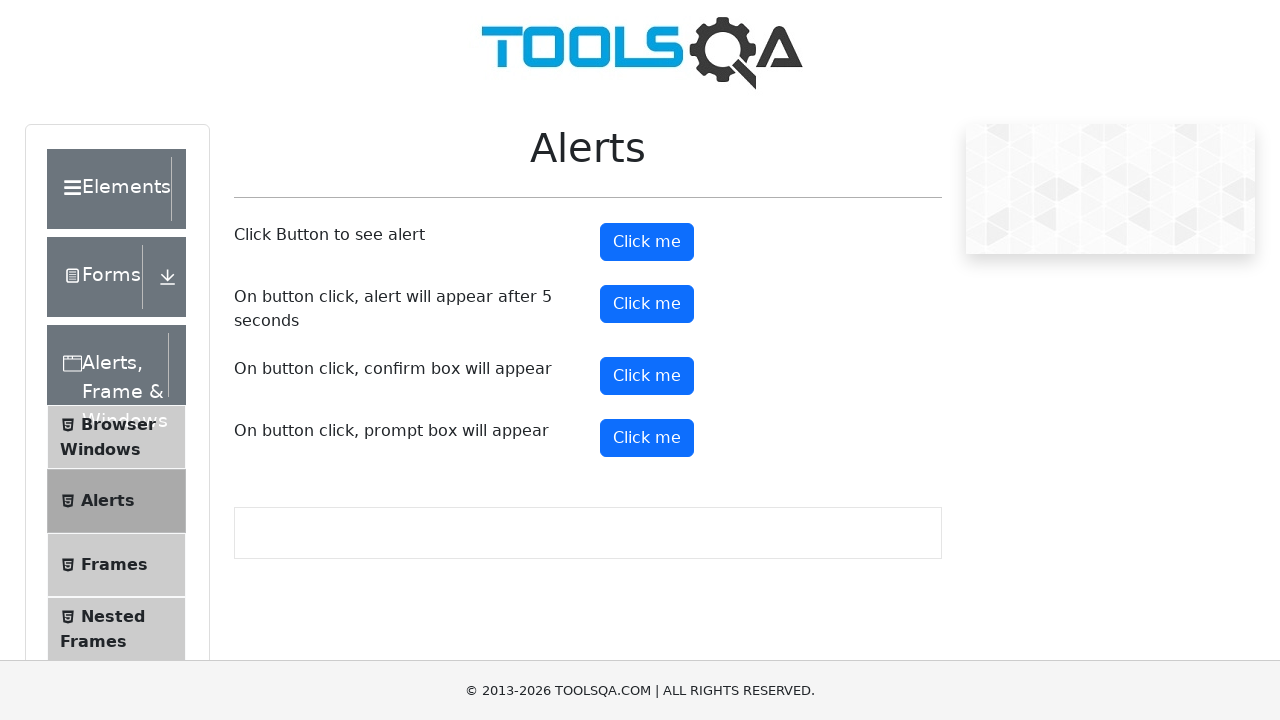

Set up dialog handler to accept prompt with text 'Jennifer'
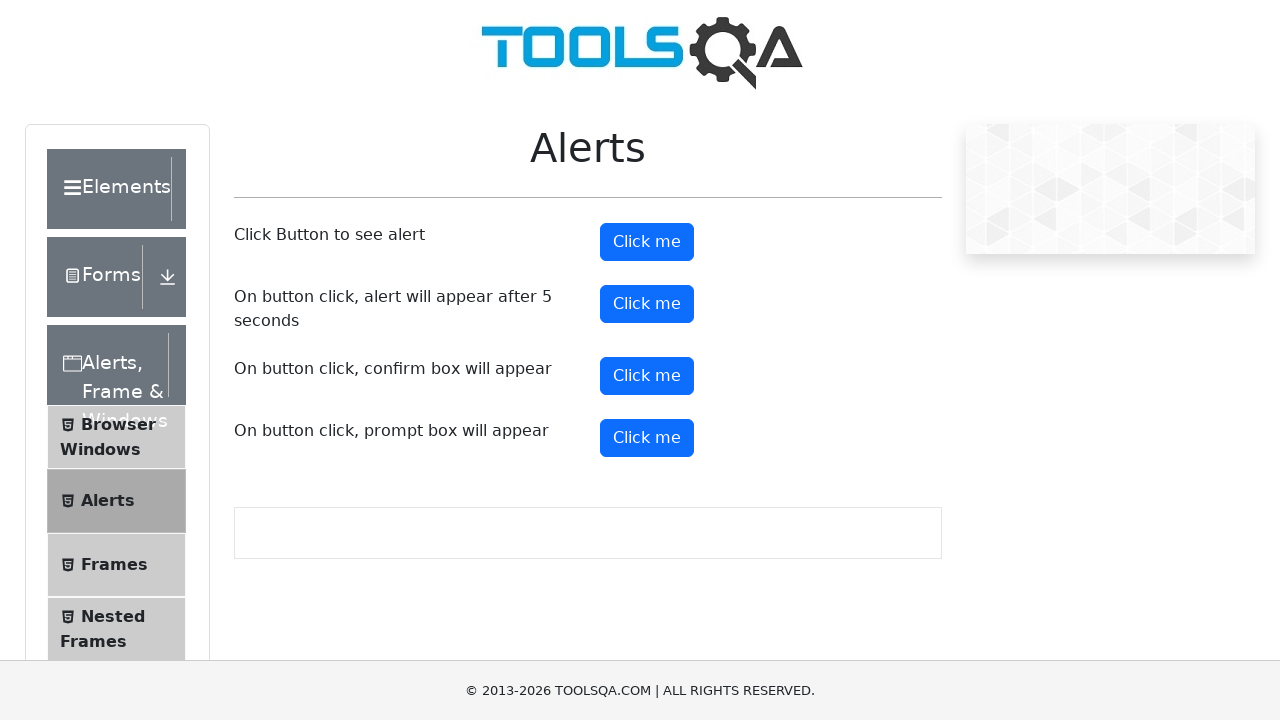

Clicked the prompt alert button at (647, 438) on button#promtButton
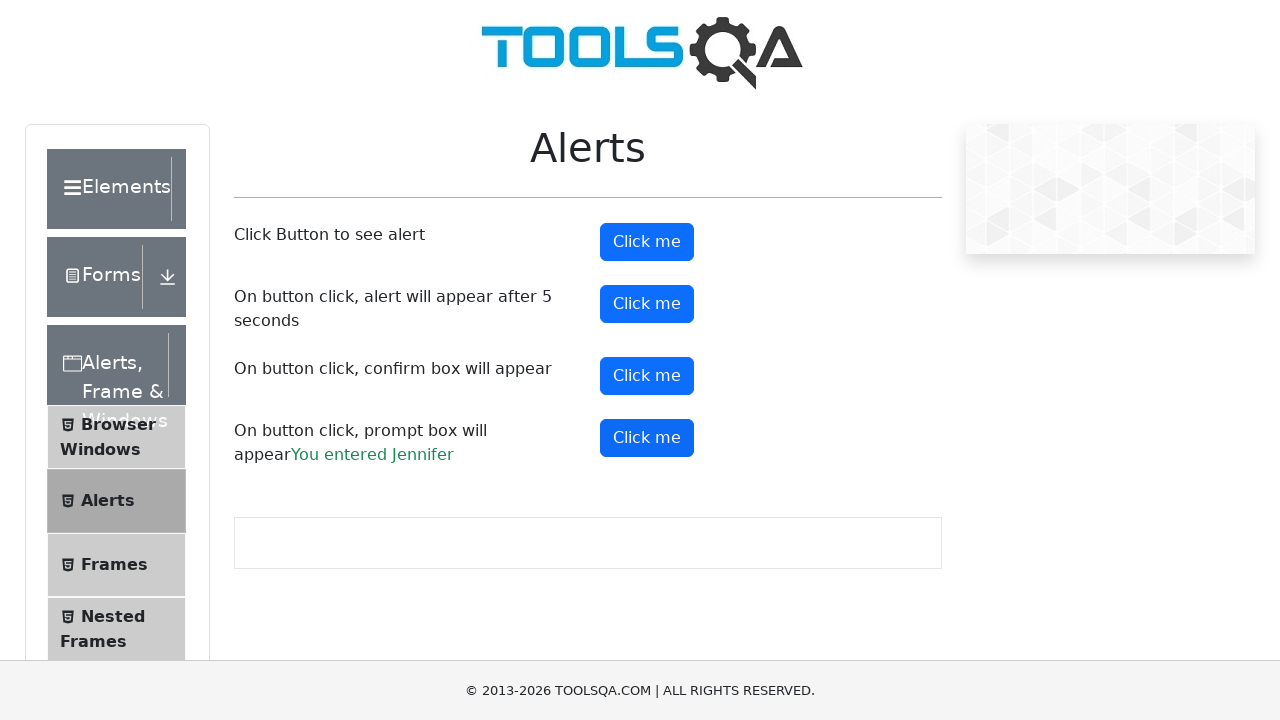

Prompt result text appeared on page
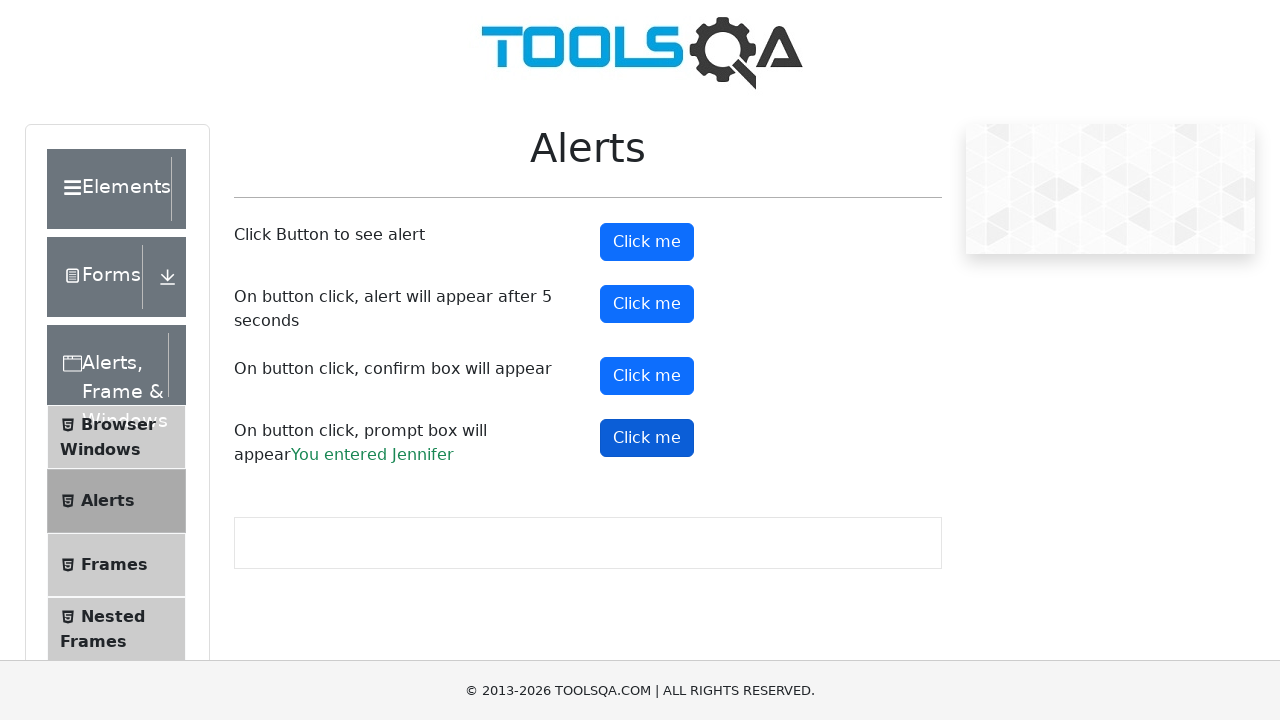

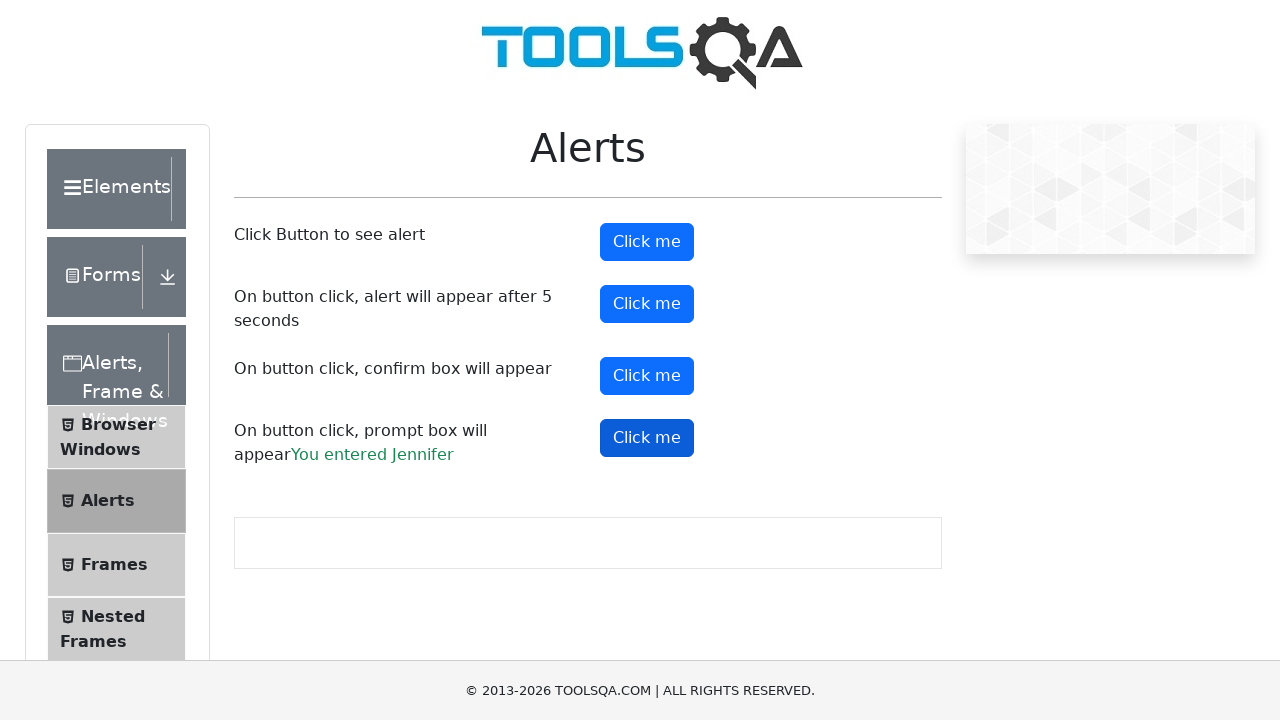